Tests default Playwright behavior with JavaScript alert, confirm, and prompt dialogs by clicking buttons that trigger each type and verifying the result text.

Starting URL: https://the-internet.herokuapp.com/javascript_alerts

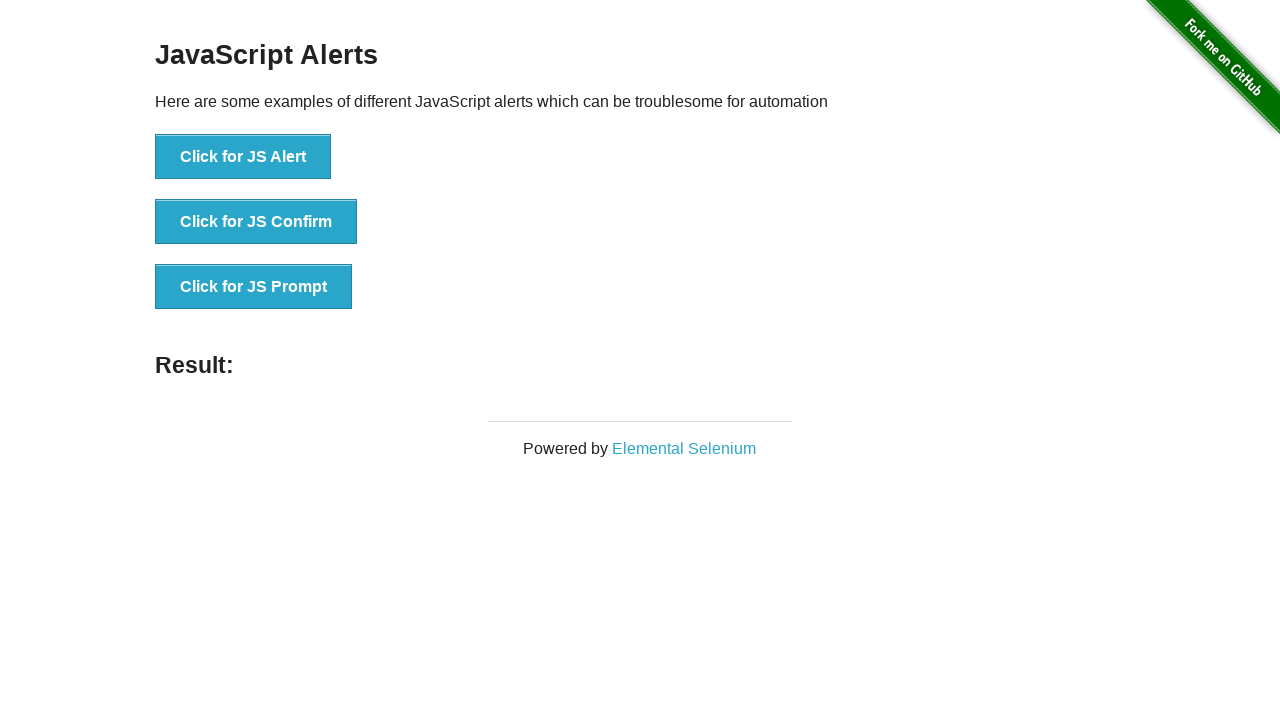

Clicked button to trigger JavaScript alert dialog at (243, 157) on button:has-text('Click for JS Alert')
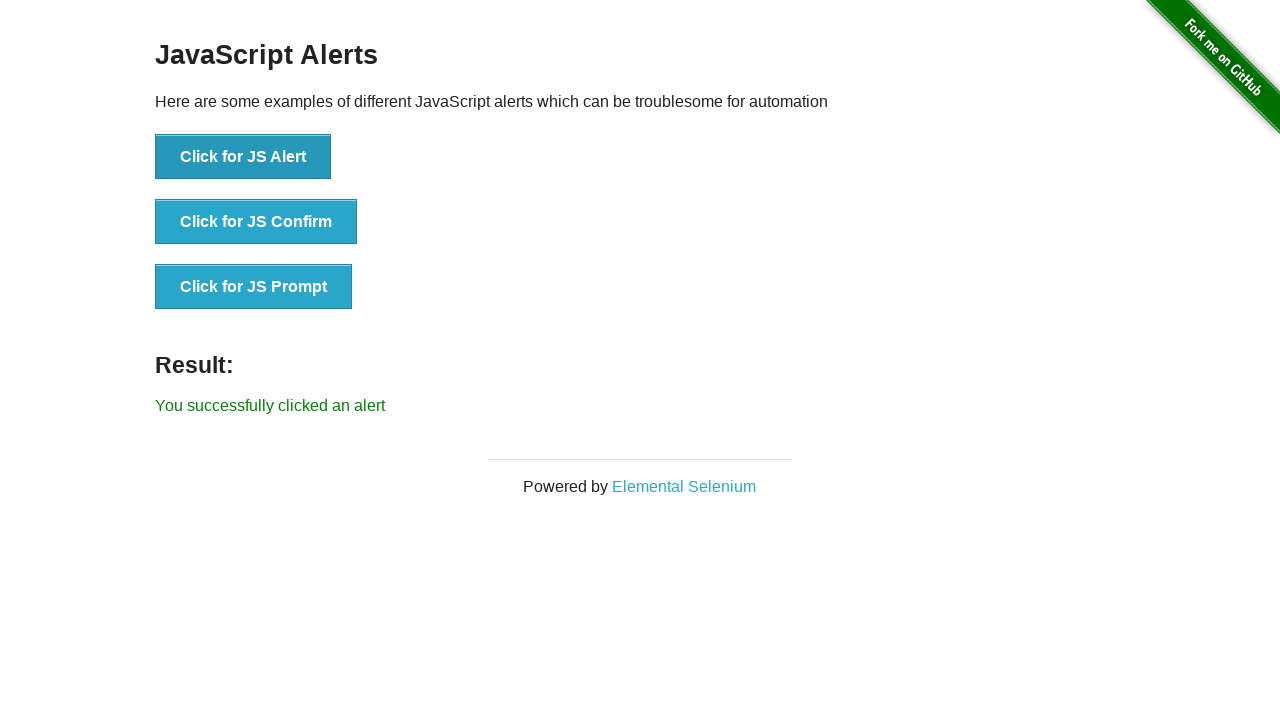

Retrieved alert result text: You successfully clicked an alert
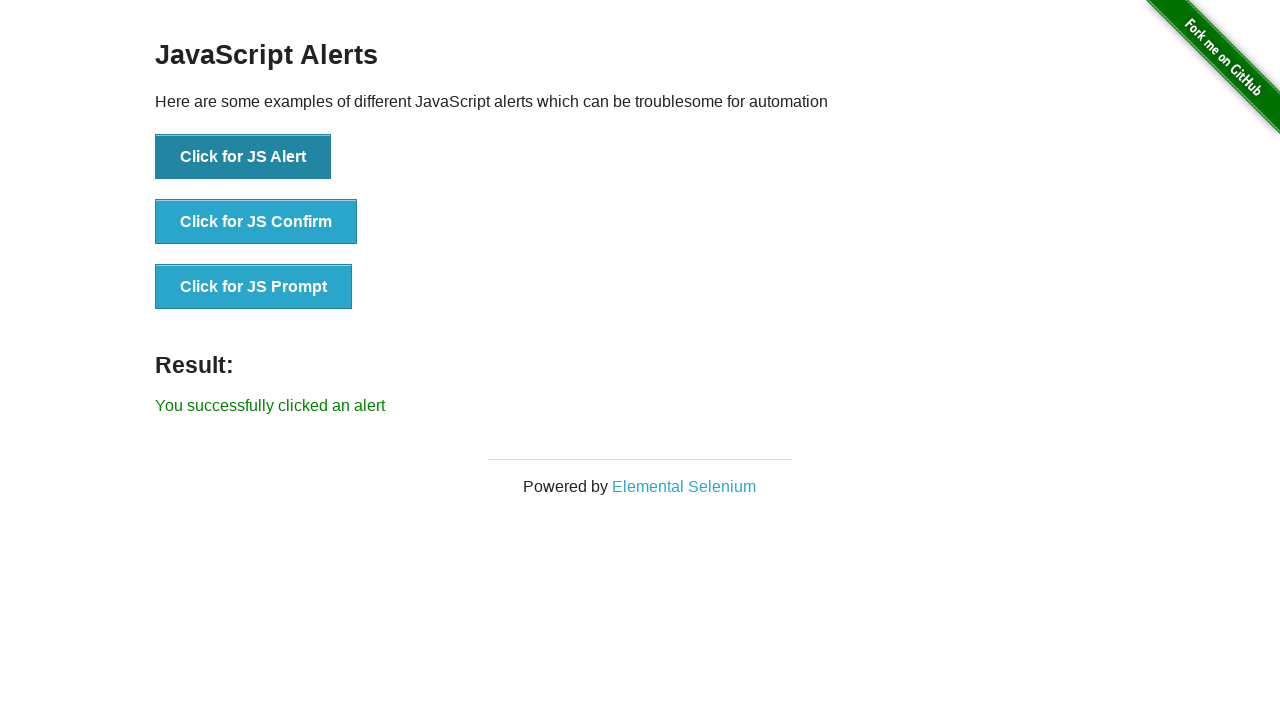

Clicked button to trigger JavaScript confirm dialog at (256, 222) on button:has-text('Click for JS Confirm')
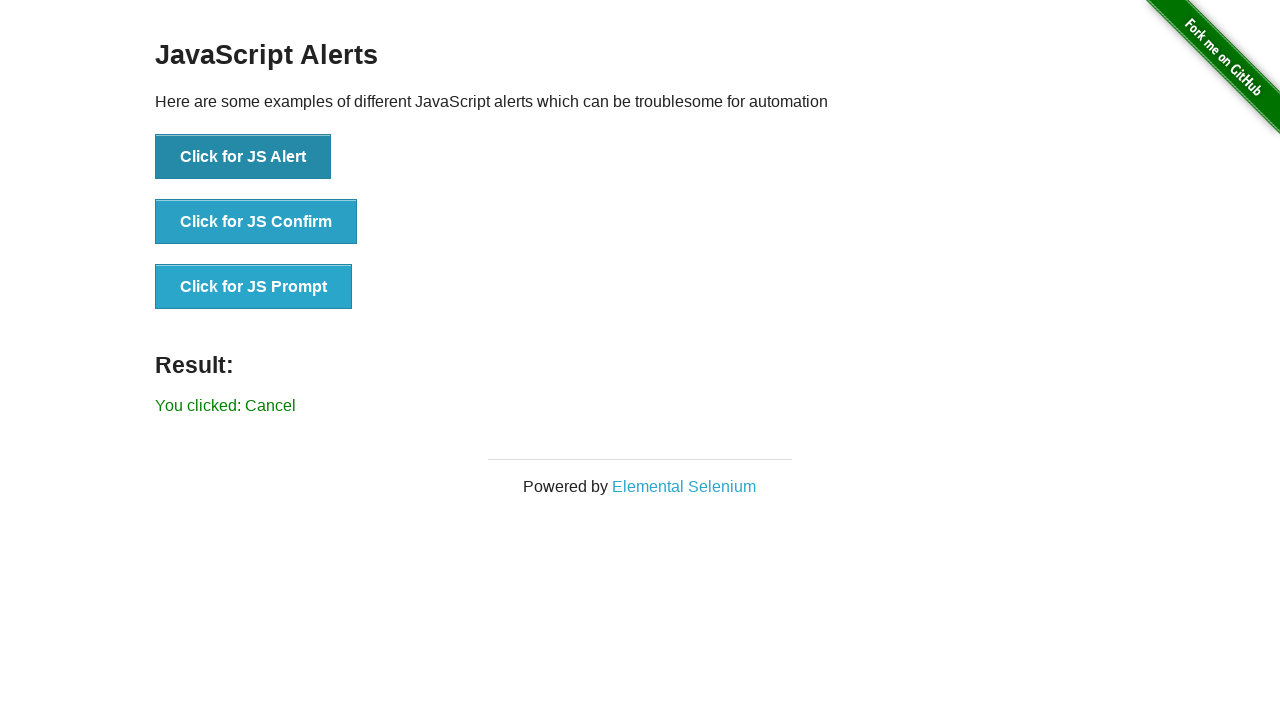

Retrieved confirm result text: You clicked: Cancel
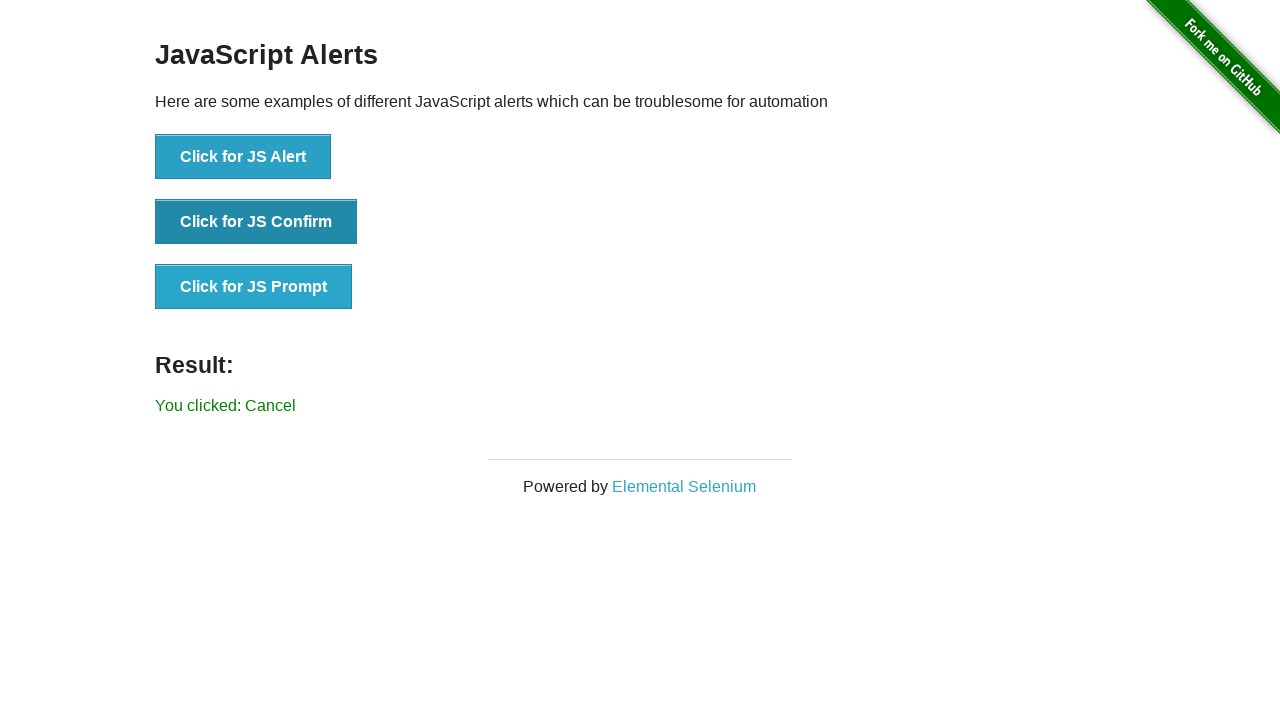

Clicked button to trigger JavaScript prompt dialog at (254, 287) on button:has-text('Click for JS Prompt')
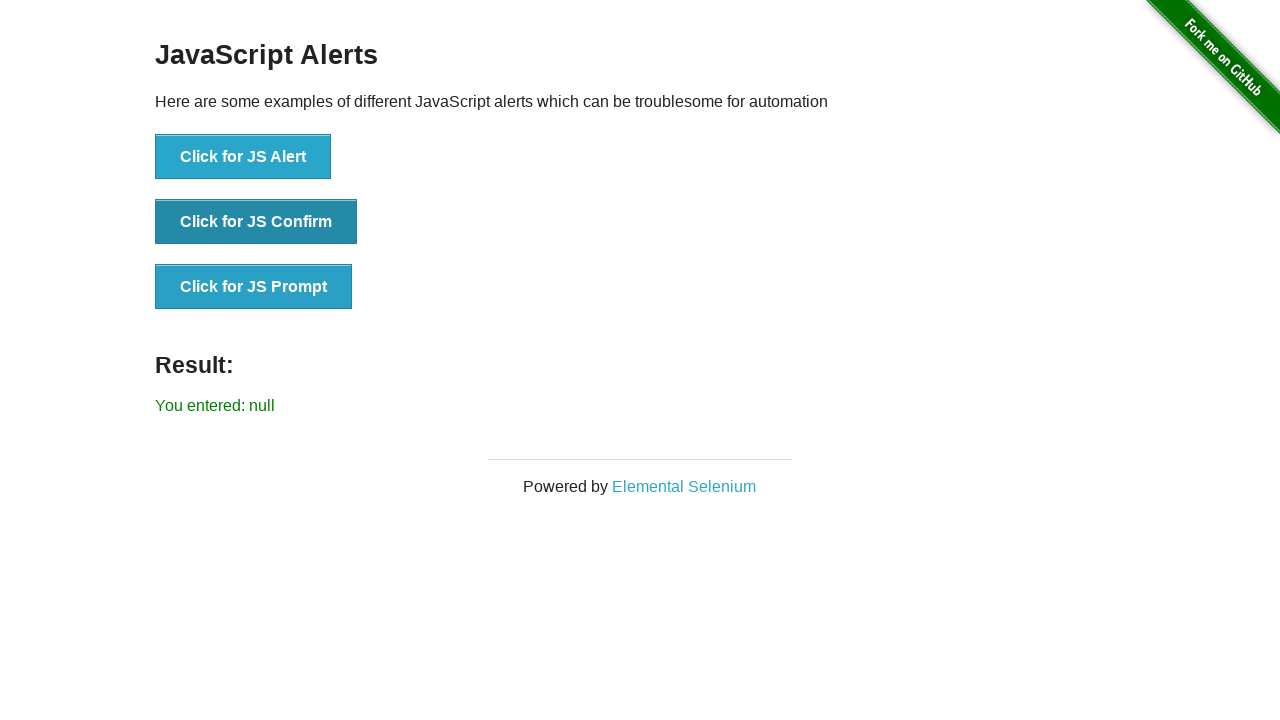

Retrieved prompt result text: You entered: null
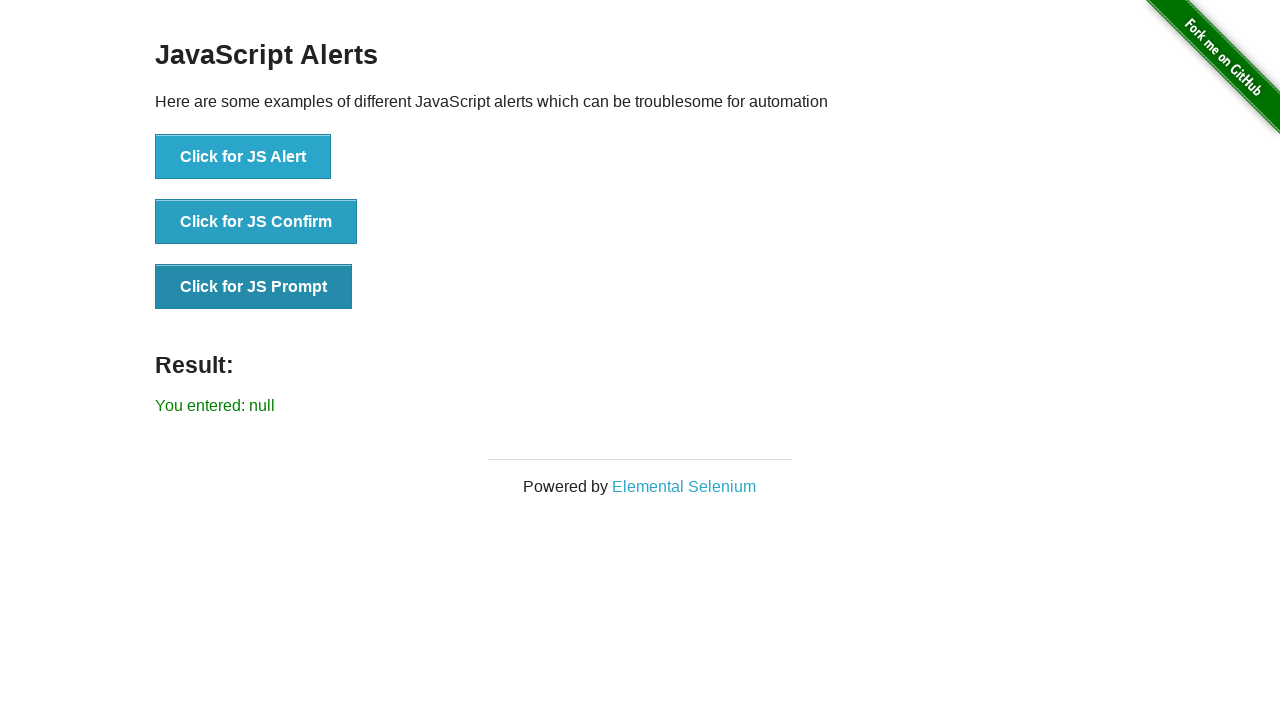

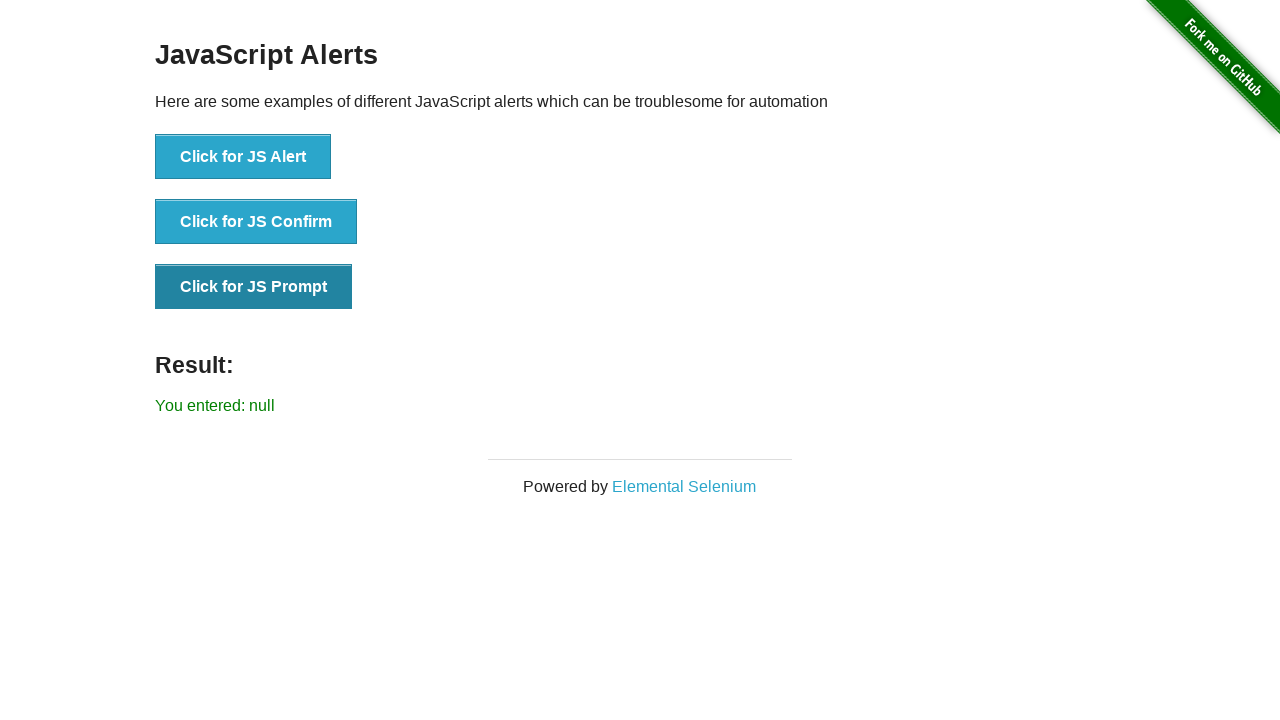